Tests JavaScript alert dialog by clicking the alert button and accepting the alert

Starting URL: https://the-internet.herokuapp.com/javascript_alerts

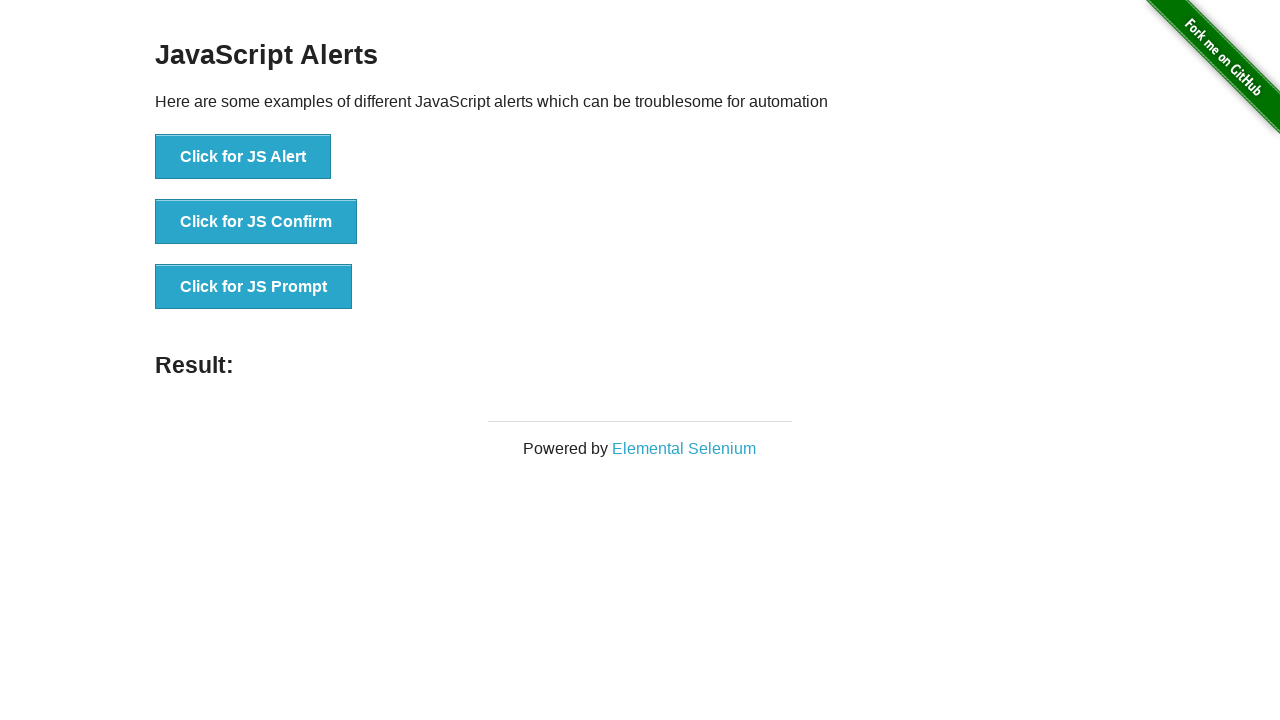

Clicked the 'Click for JS Alert' button at (243, 157) on xpath=//button[text()='Click for JS Alert']
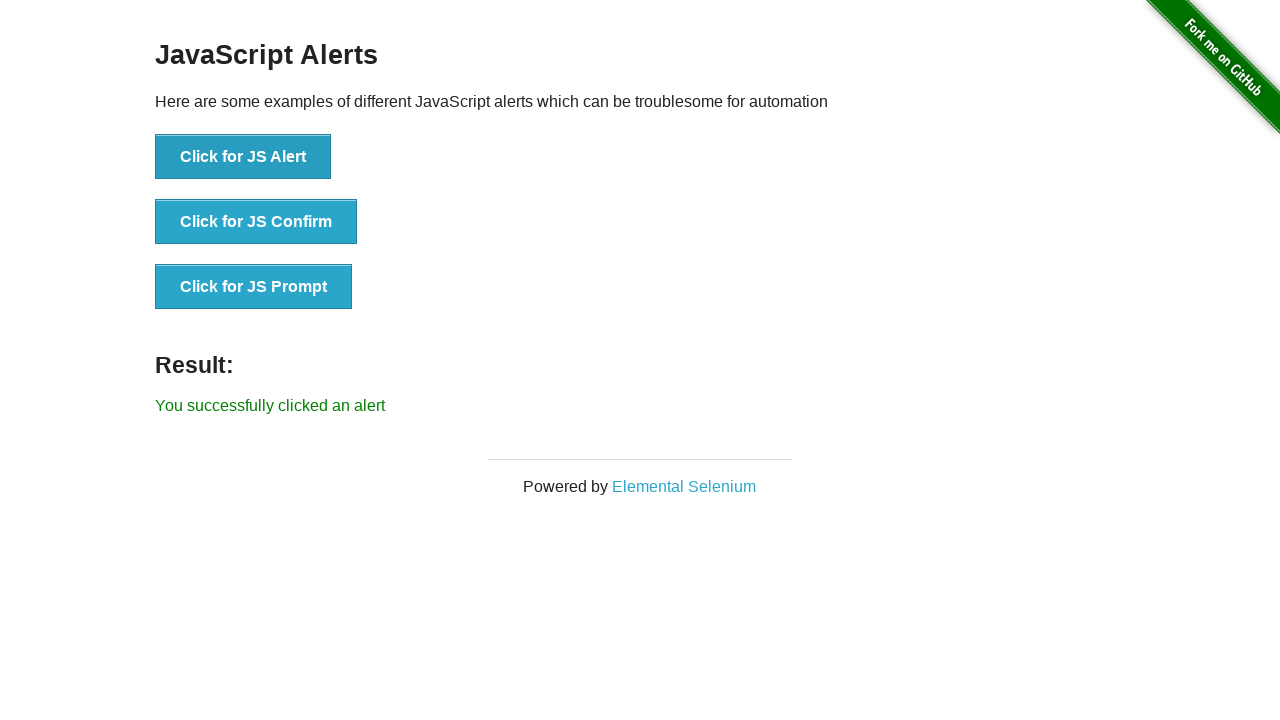

Set up dialog handler to accept alerts
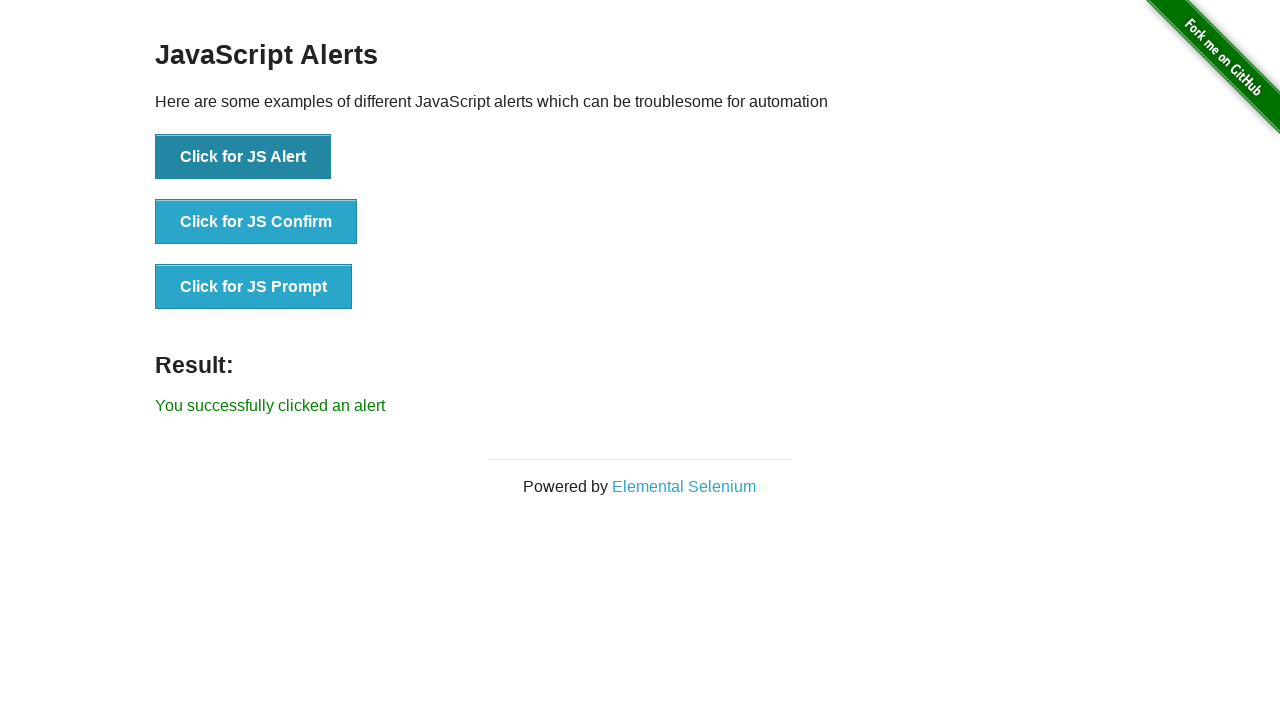

Waited 3 seconds for dialog to be processed
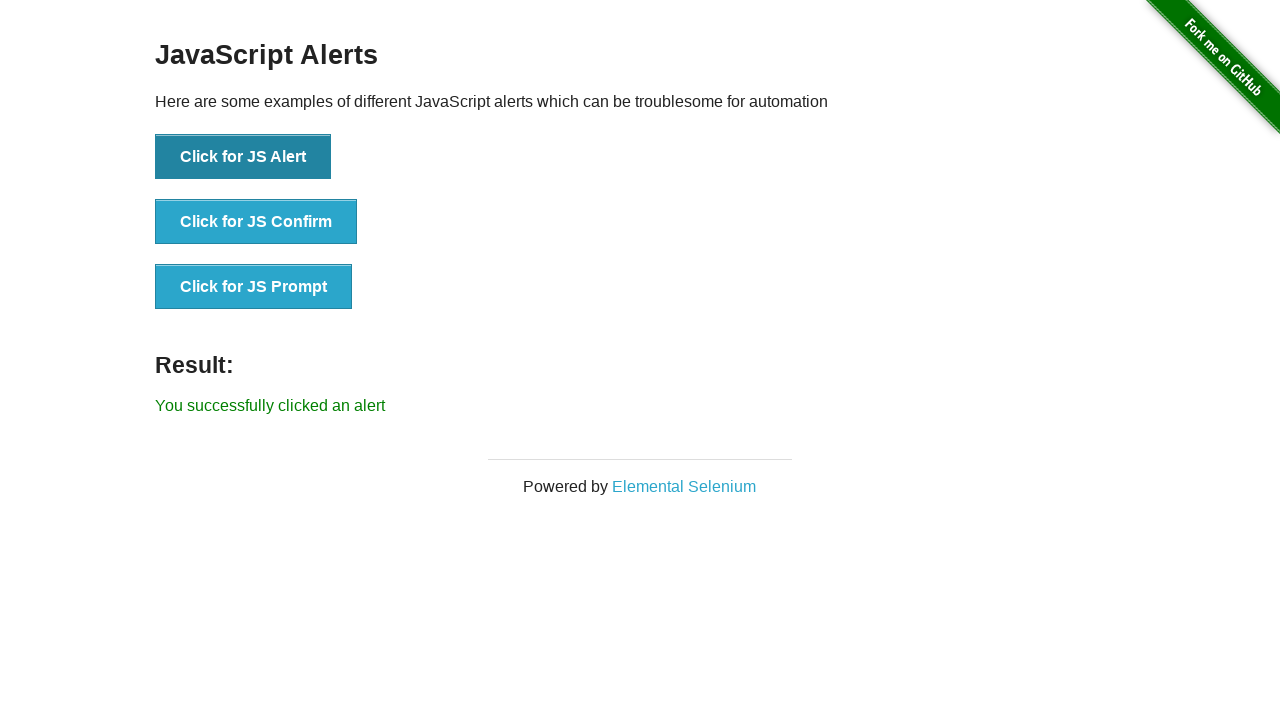

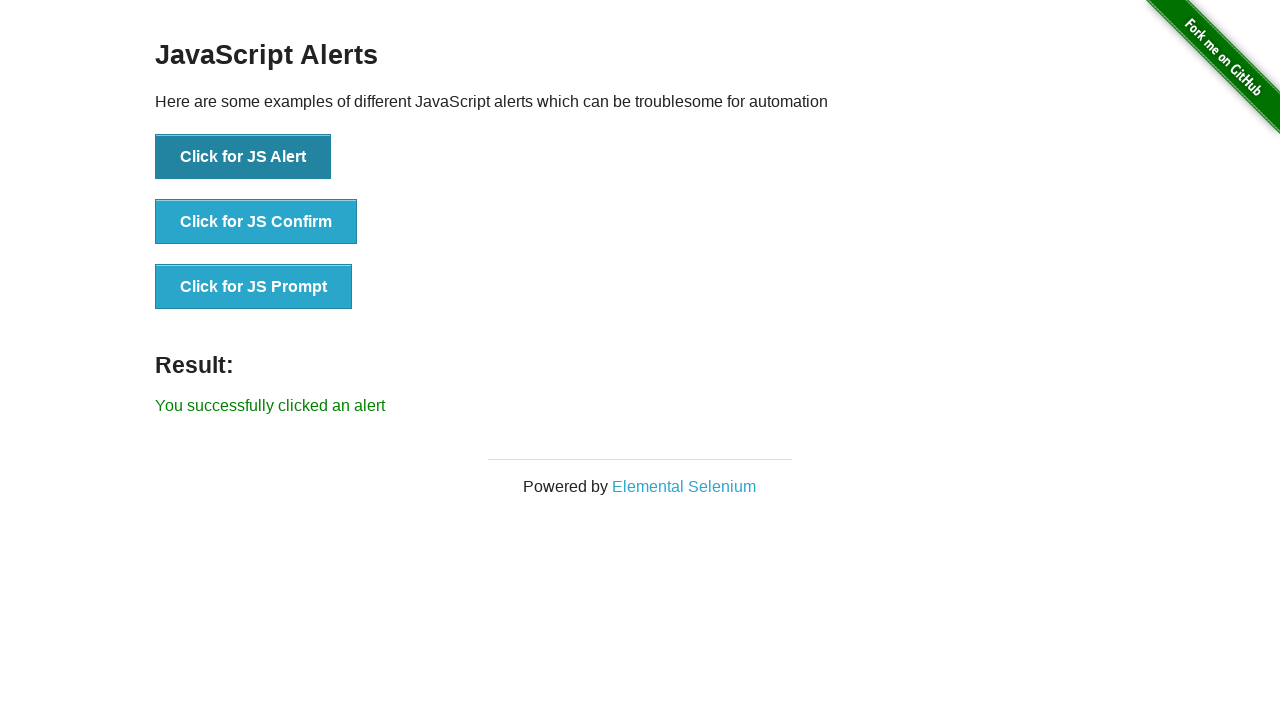